Tests checkbox interaction by clicking an unchecked checkbox and verifying its state changes

Starting URL: http://the-internet.herokuapp.com/checkboxes

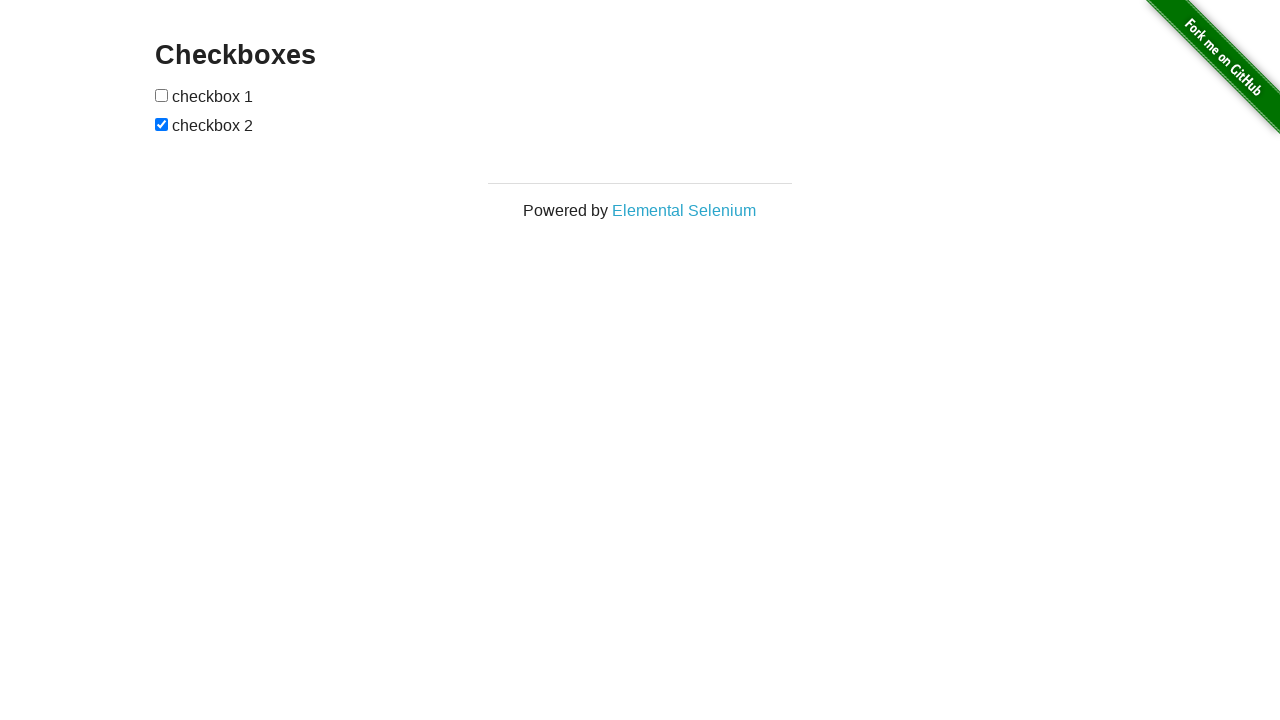

Located all checkboxes on the page
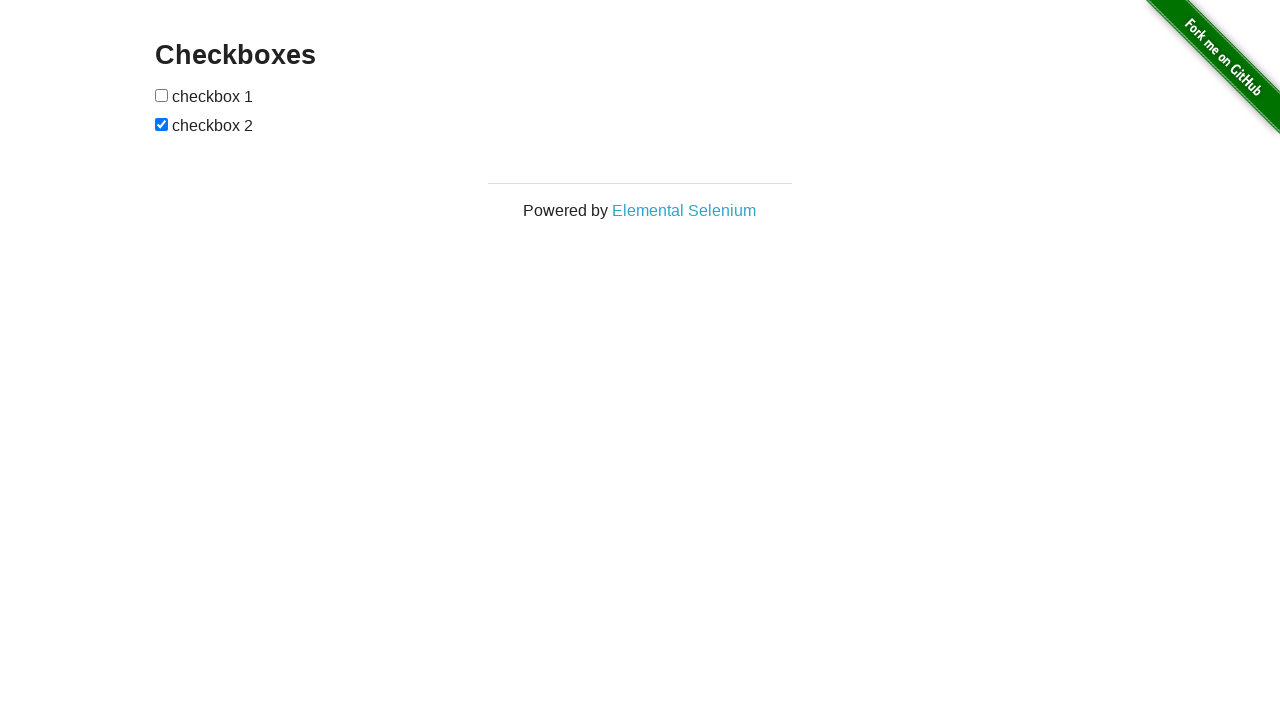

Selected the first checkbox element
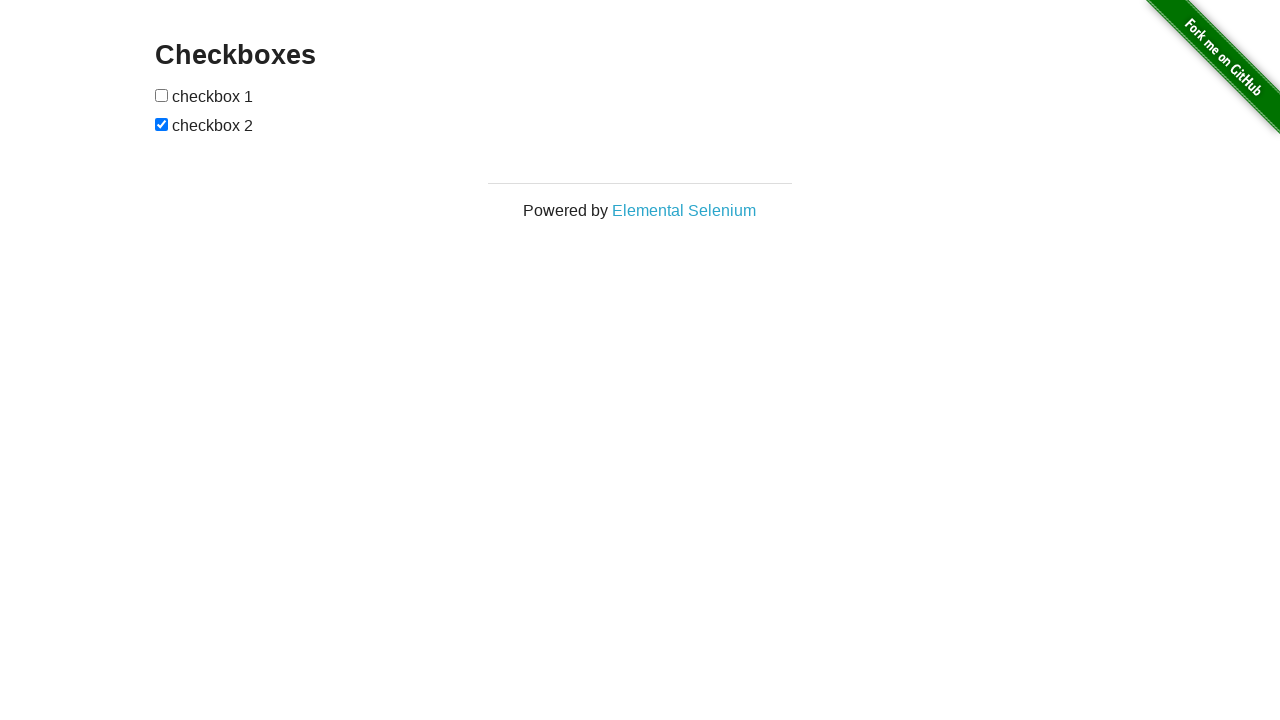

First checkbox became visible
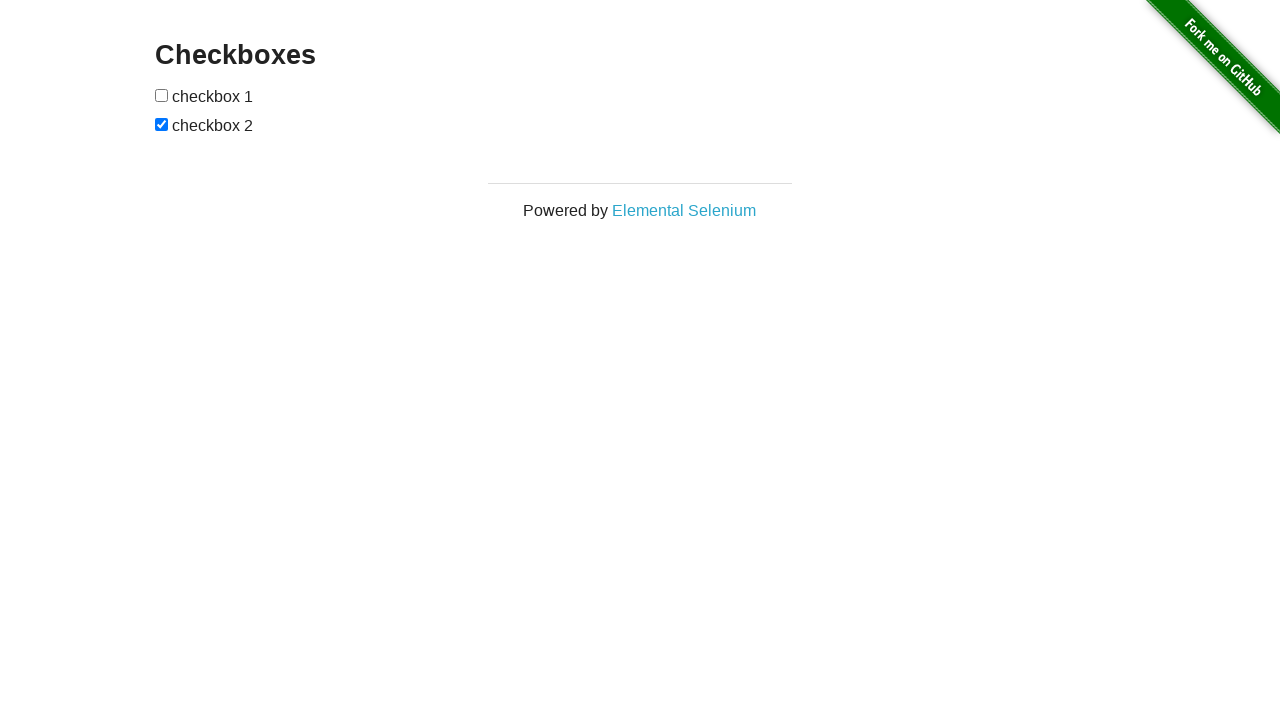

Verified first checkbox is initially unchecked
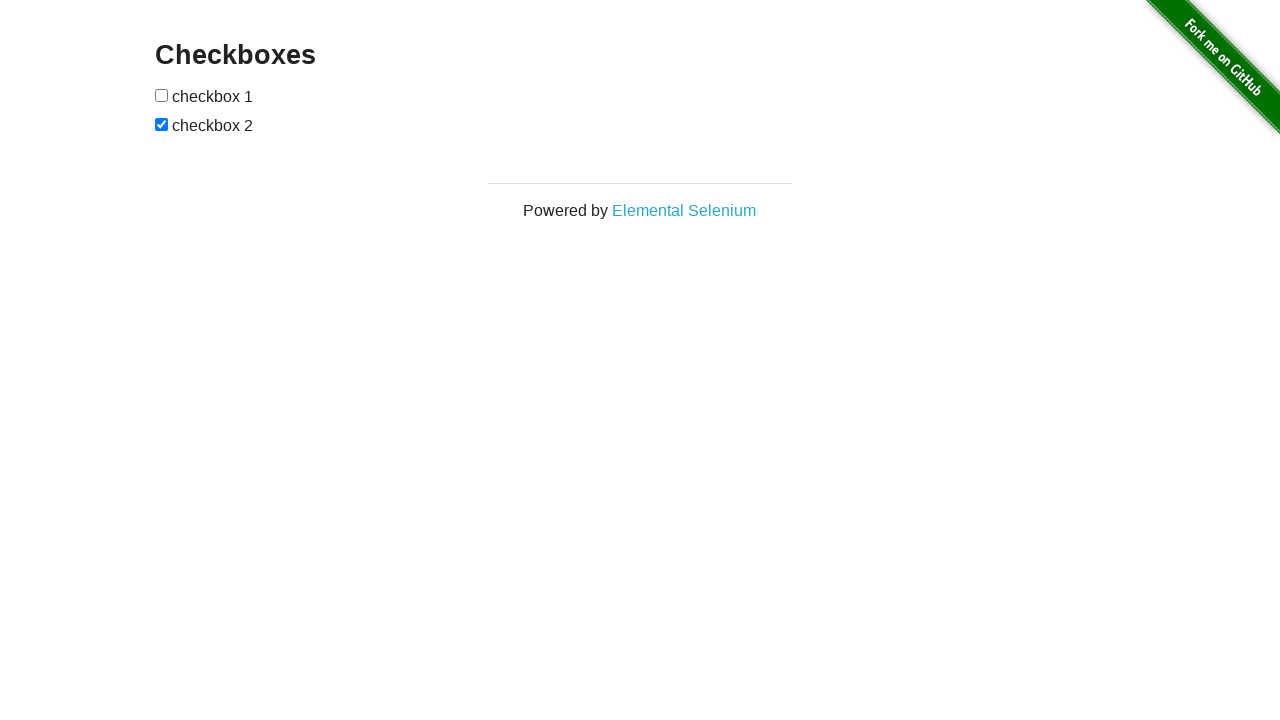

Clicked the first checkbox to toggle it at (162, 95) on input[type="checkbox"] >> nth=0
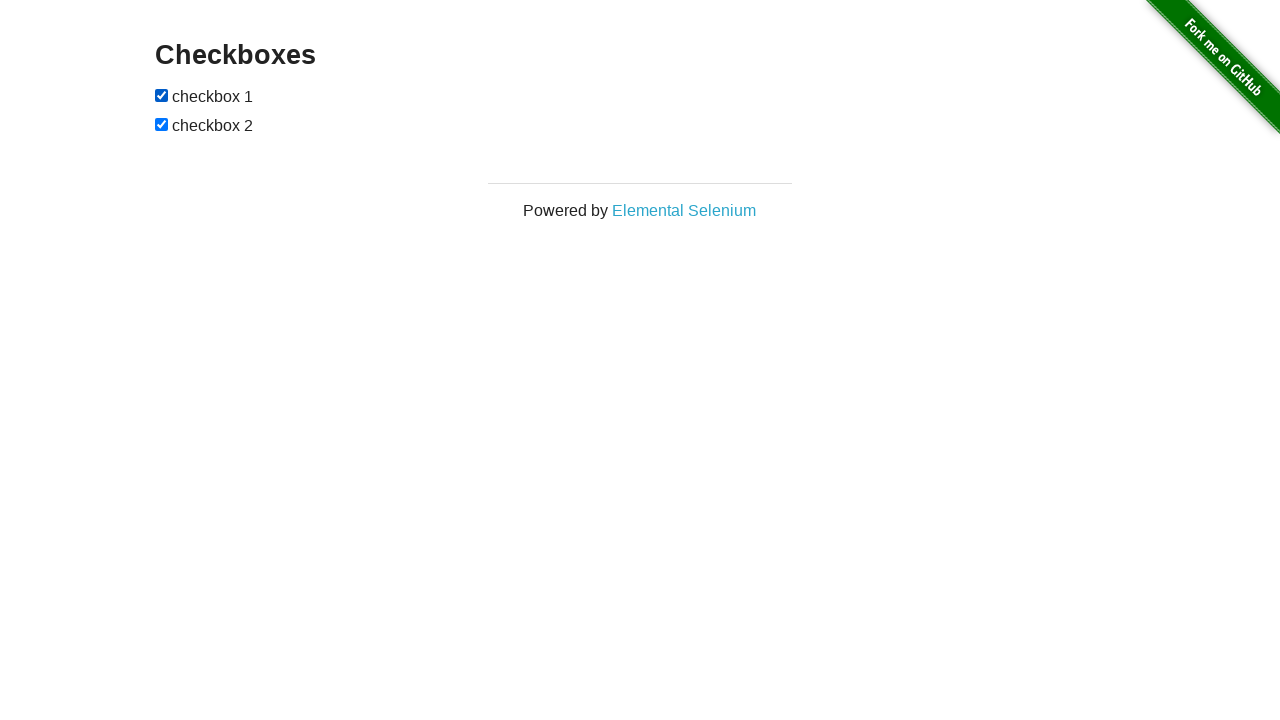

Verified first checkbox is now checked after clicking
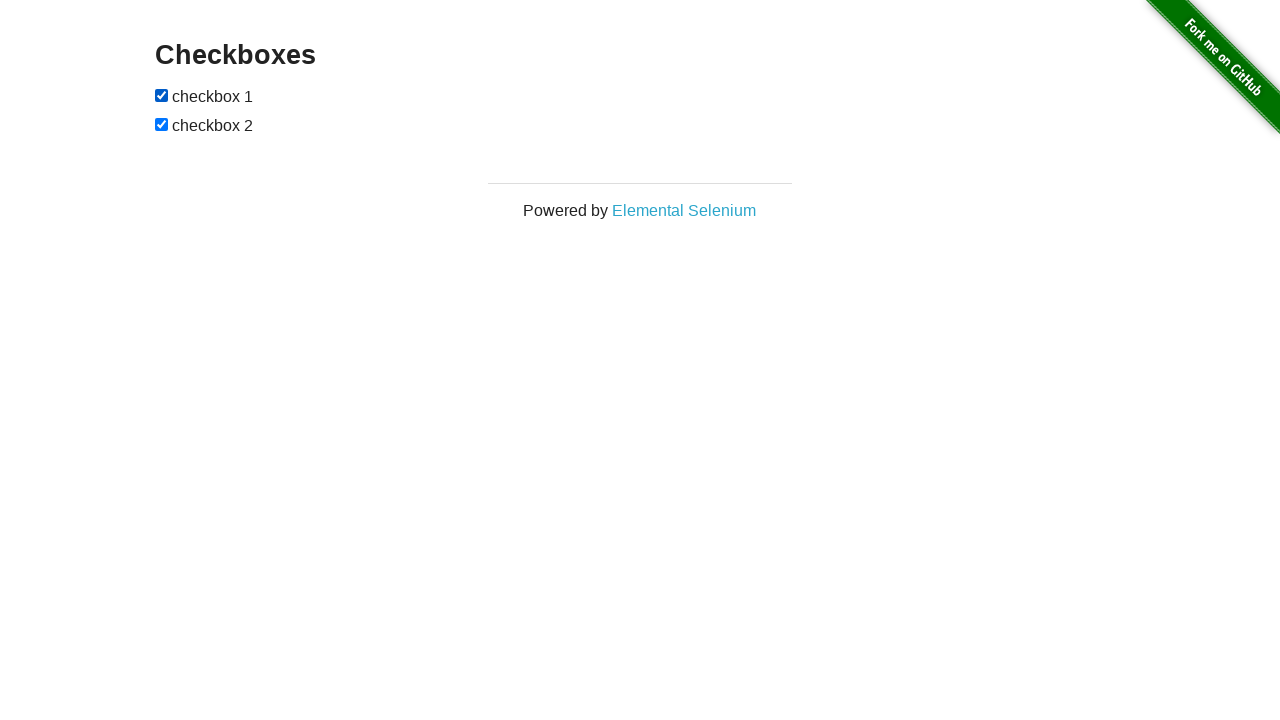

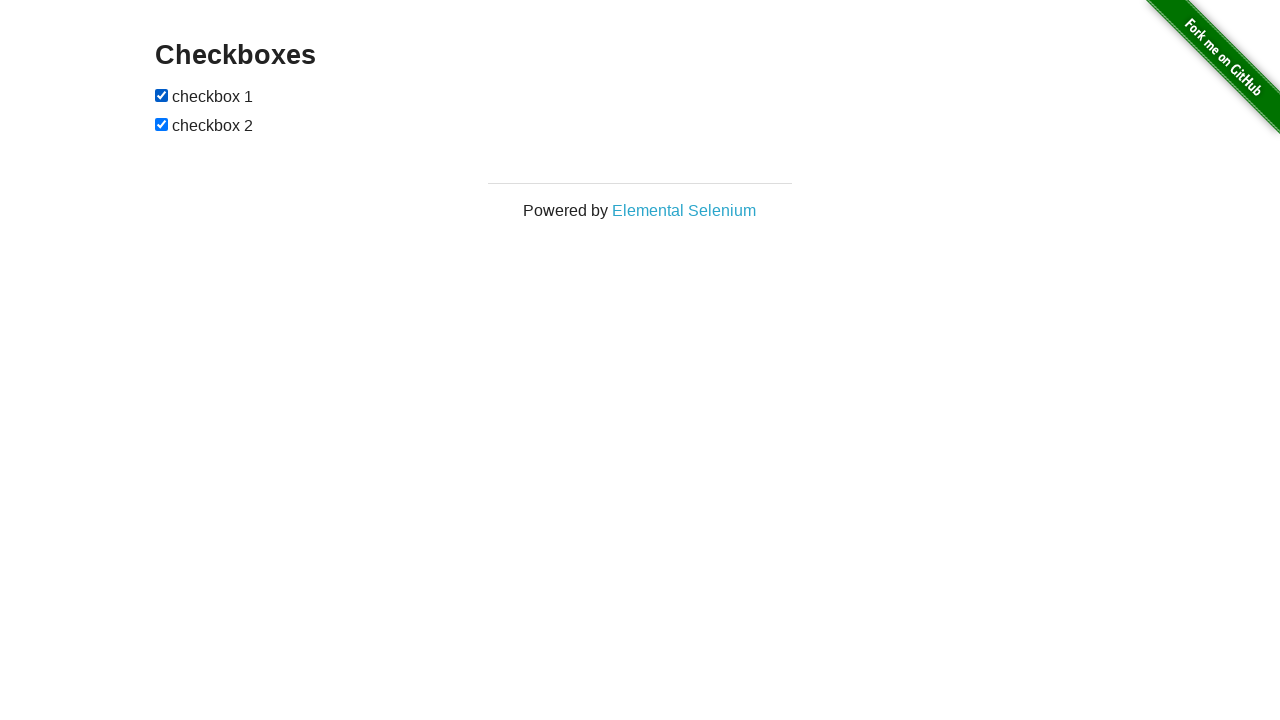